Tests date picker functionality by entering a date value into the date input field and submitting it

Starting URL: https://formy-project.herokuapp.com/datepicker

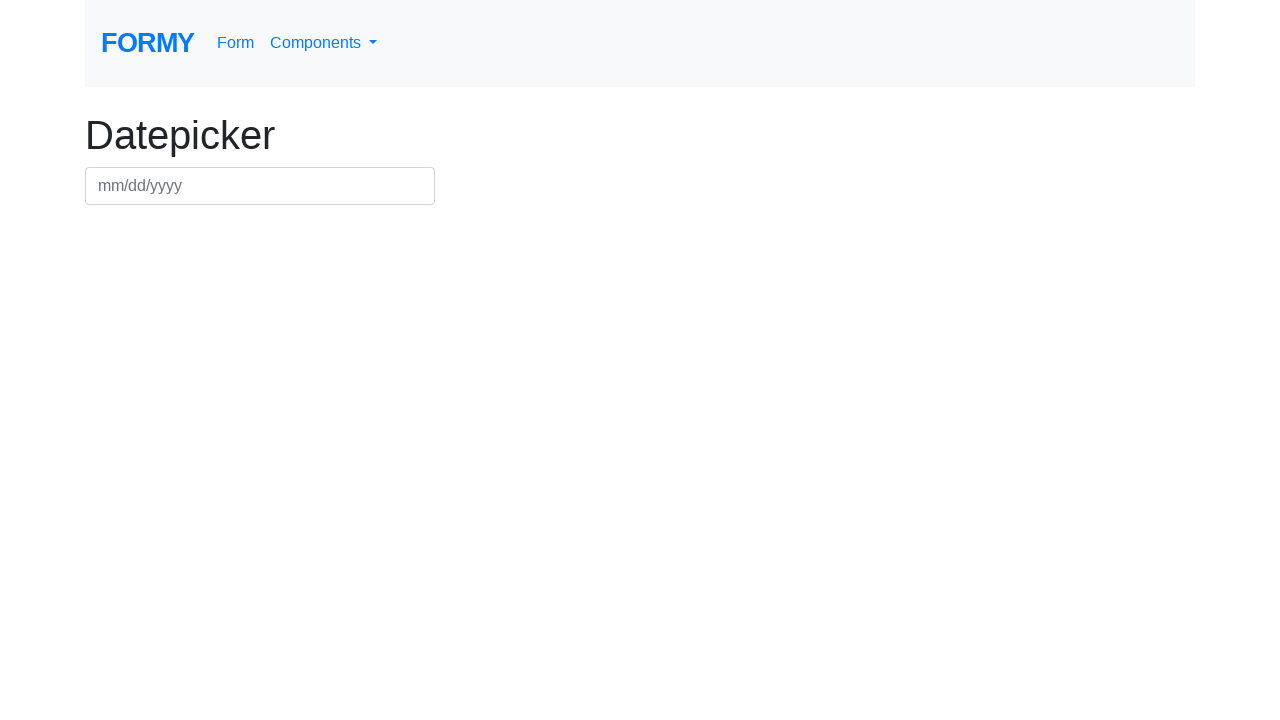

Filled date picker input with date 06/12/1996 on #datepicker
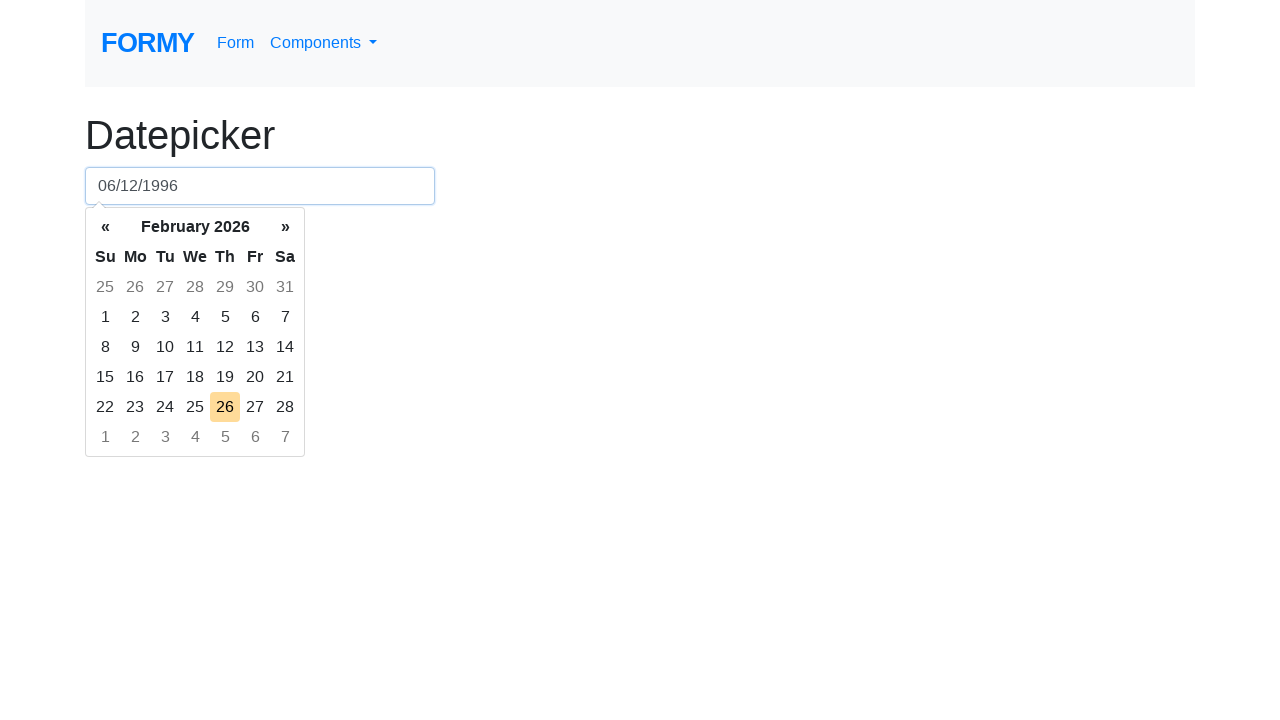

Pressed Enter to submit the date on #datepicker
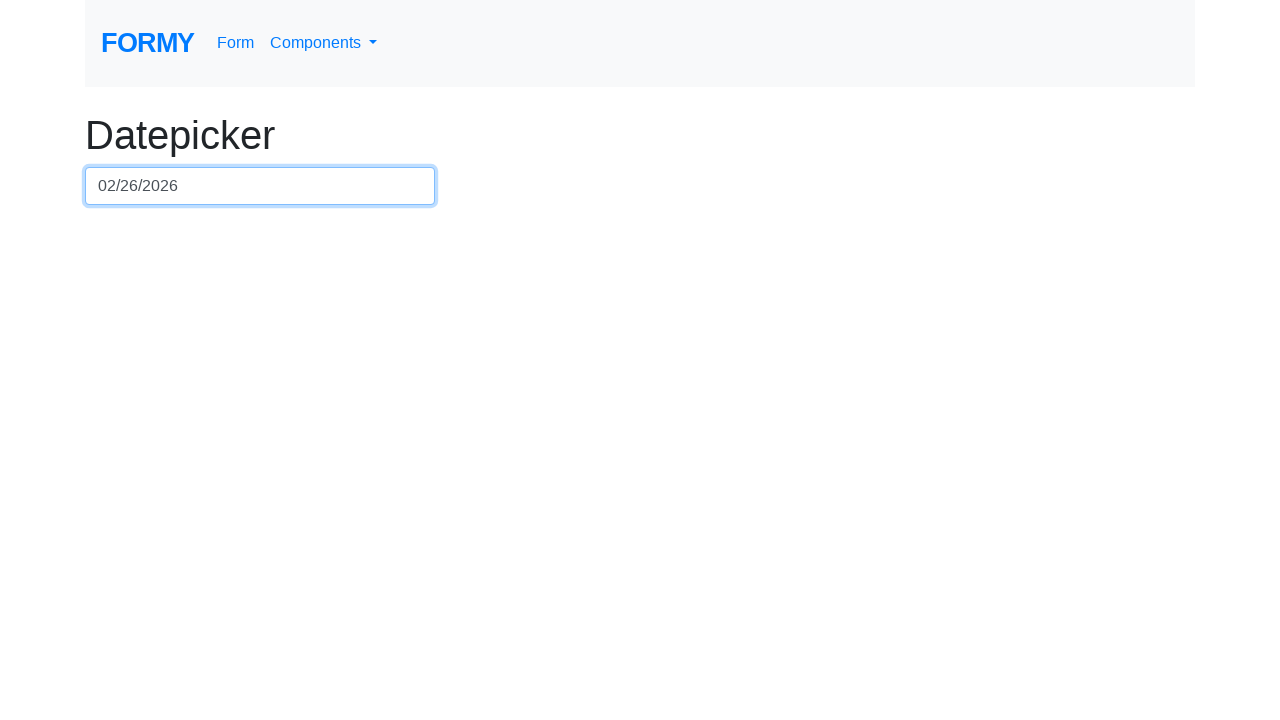

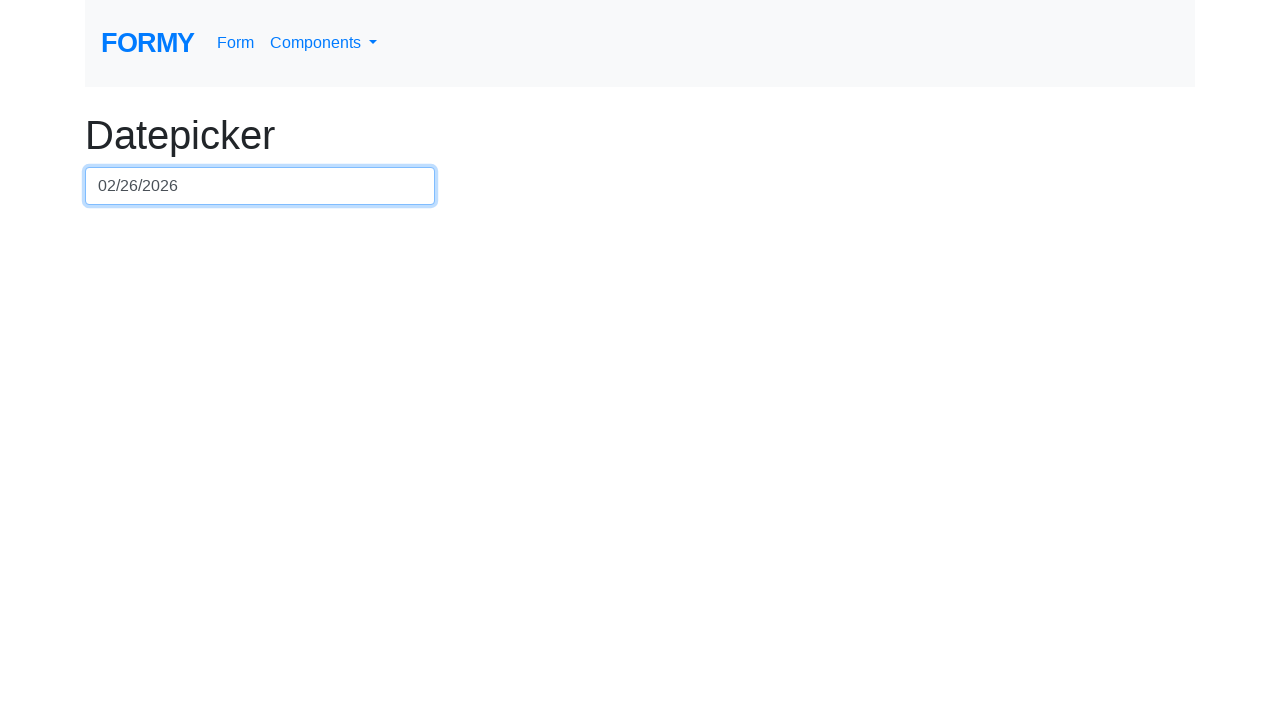